Tests browser window and tab functionality by navigating to the Alerts, Frame & Windows section, opening new tabs and windows, switching between them, and closing them.

Starting URL: https://demoqa.com/

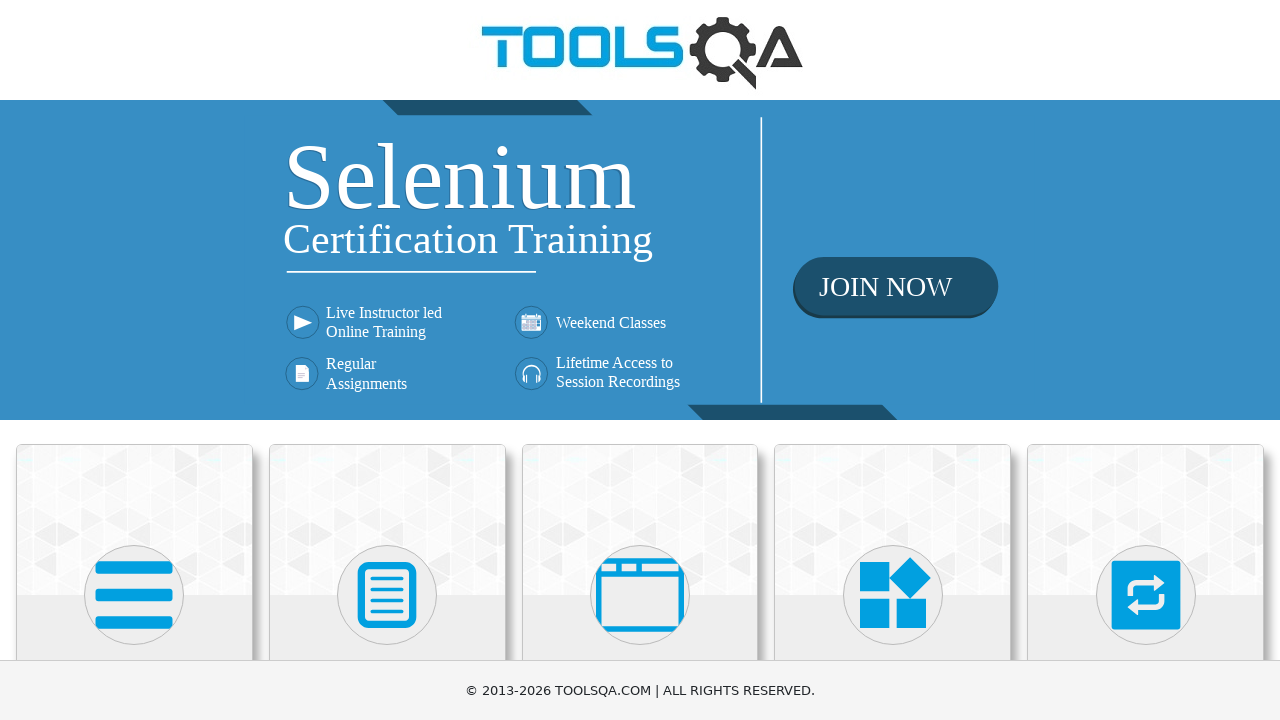

Clicked on Alerts, Frame & Windows menu at (640, 360) on xpath=//h5[text()='Alerts, Frame & Windows']
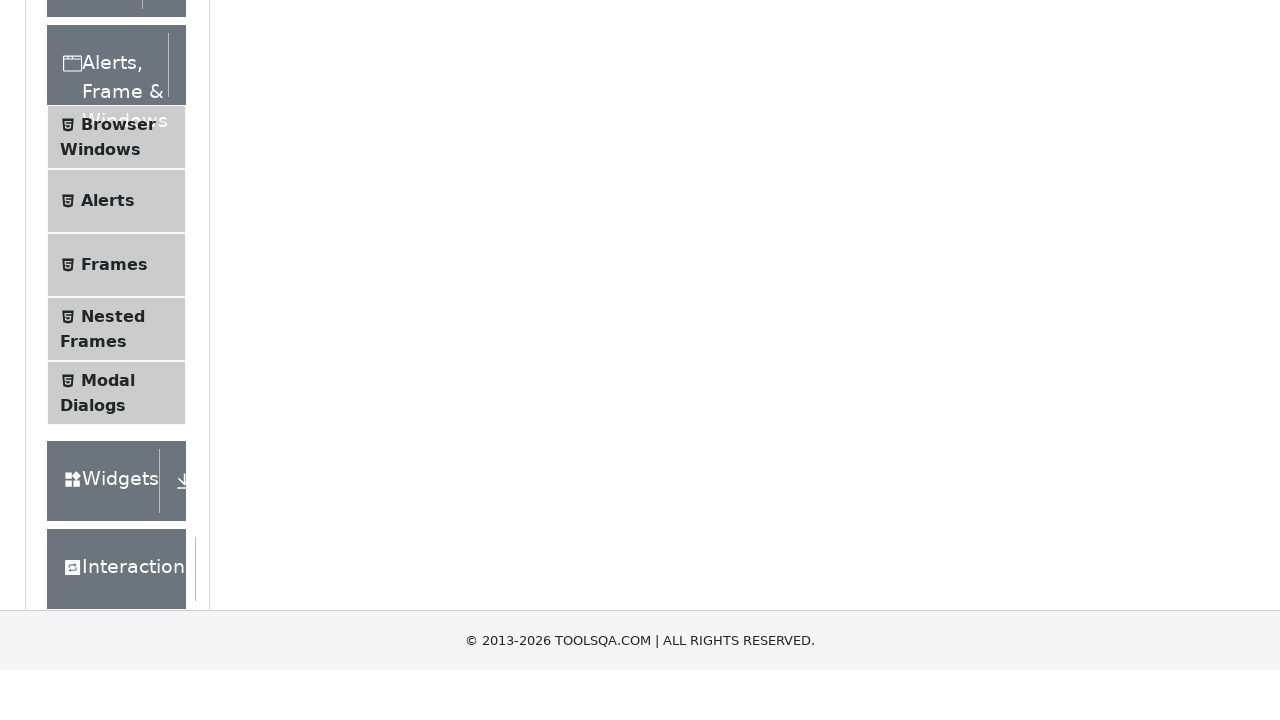

Clicked on Browser Windows option at (118, 424) on xpath=//span[text()='Browser Windows']
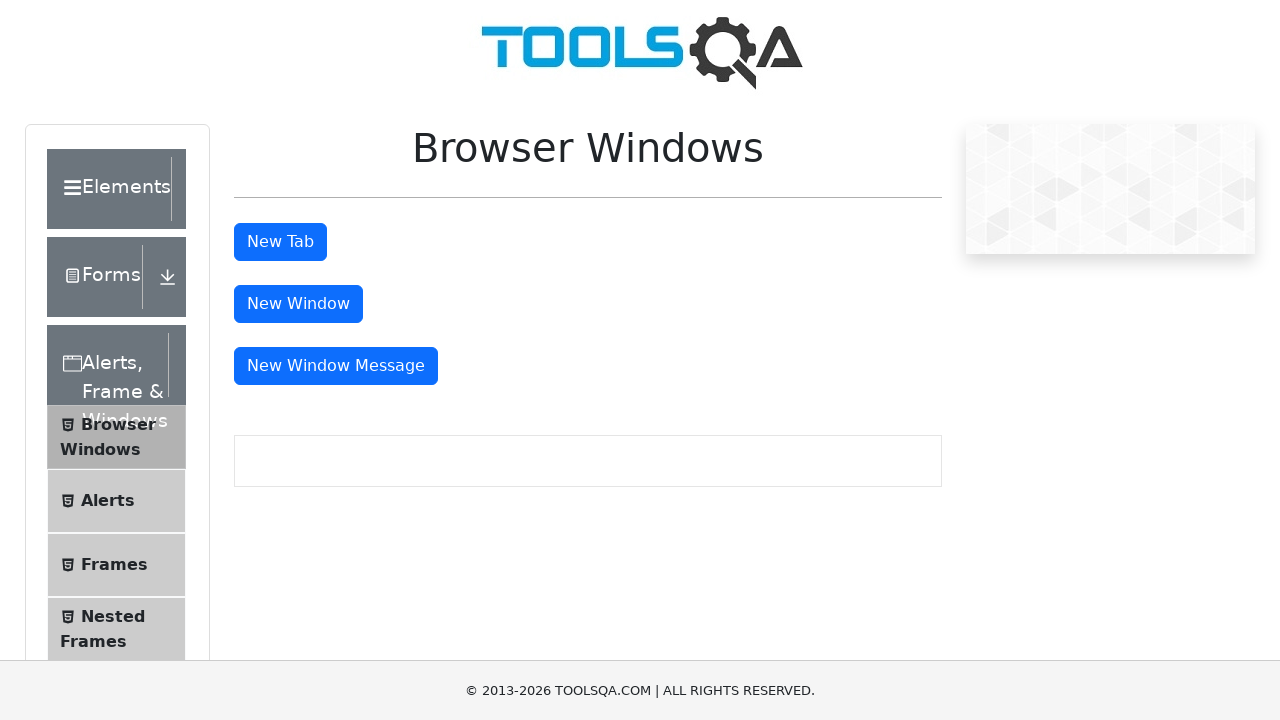

Clicked New Tab button to open a new tab at (280, 242) on #tabButton
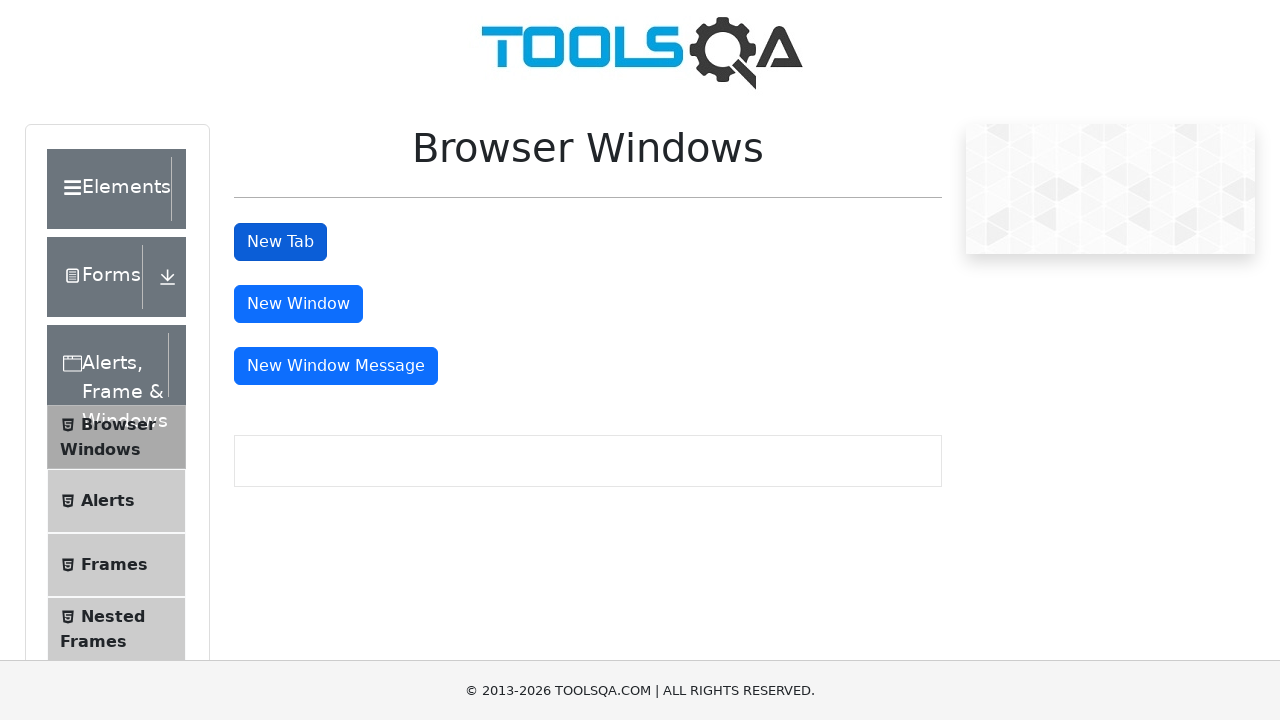

Switched to new tab and waited for page load
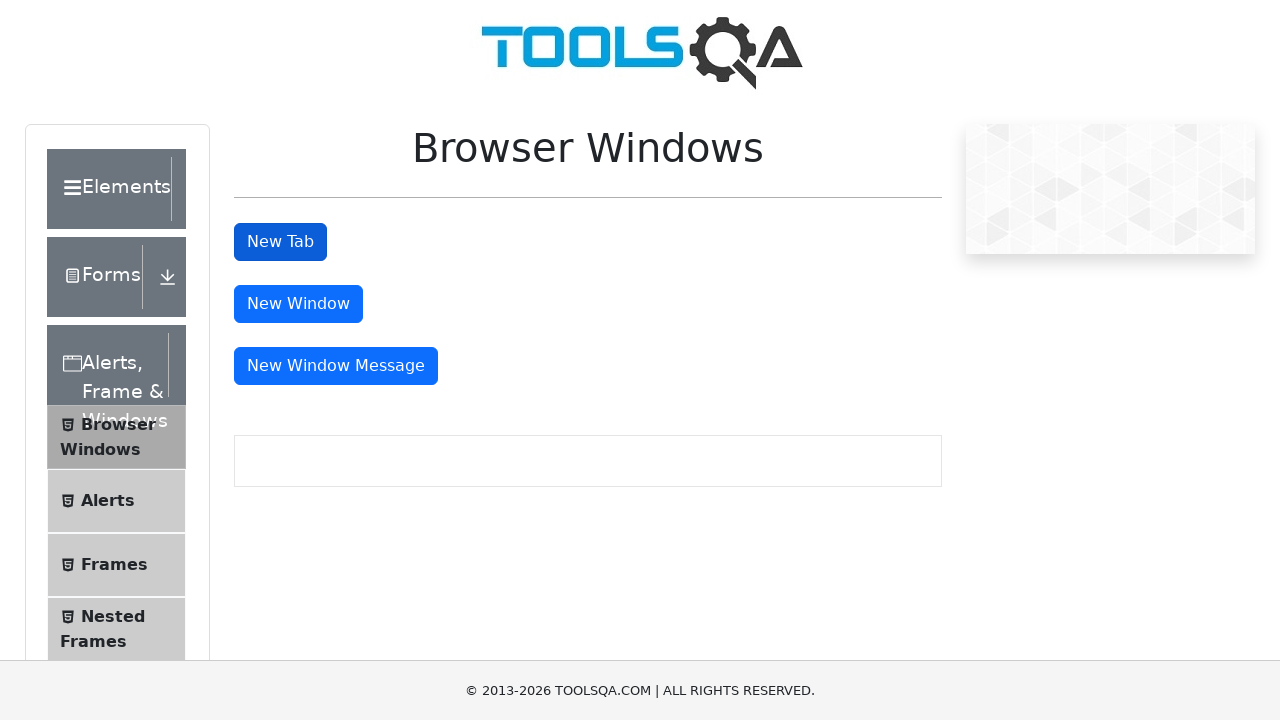

Closed the new tab
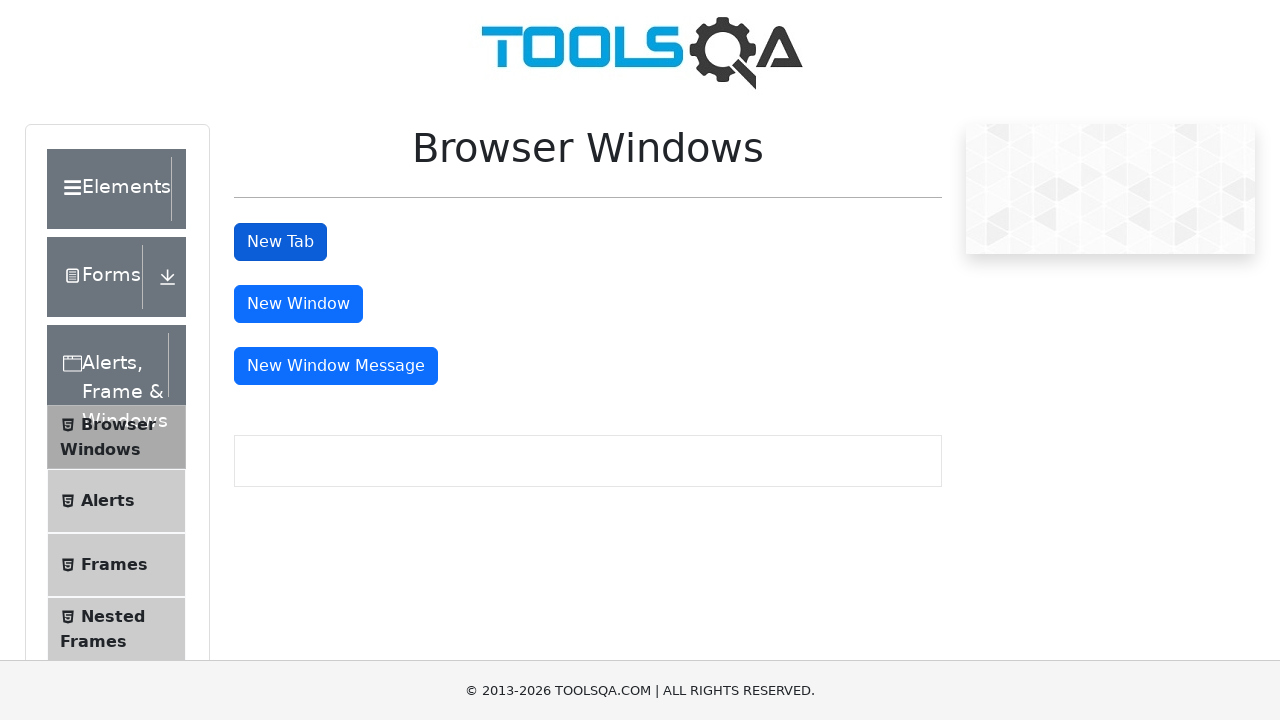

Clicked New Window button to open a new window at (298, 304) on #windowButton
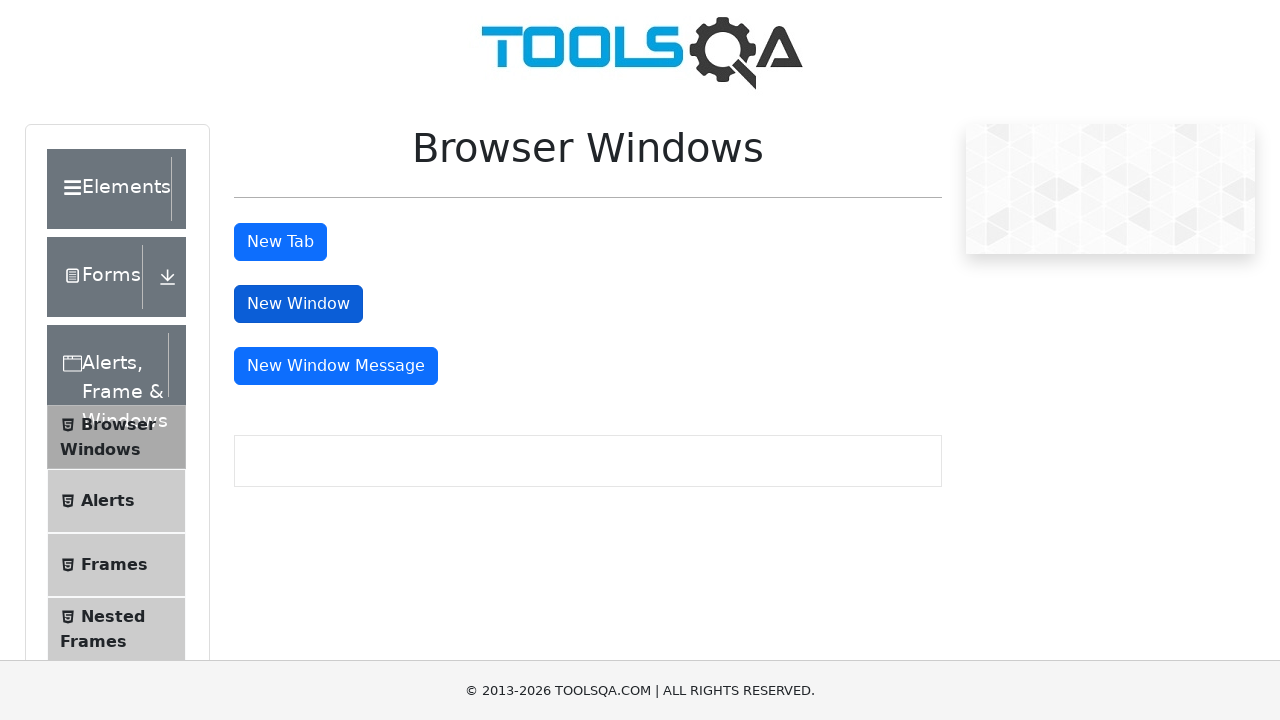

Switched to new window and waited for page load
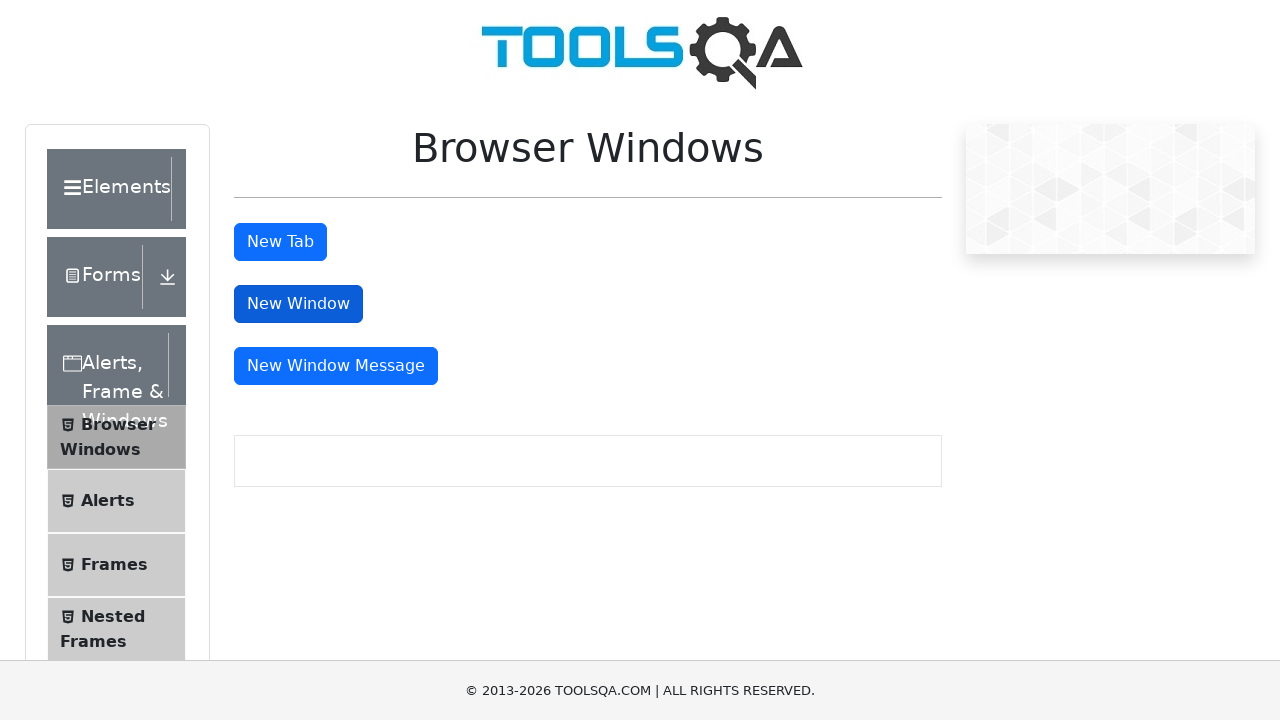

Closed the new window
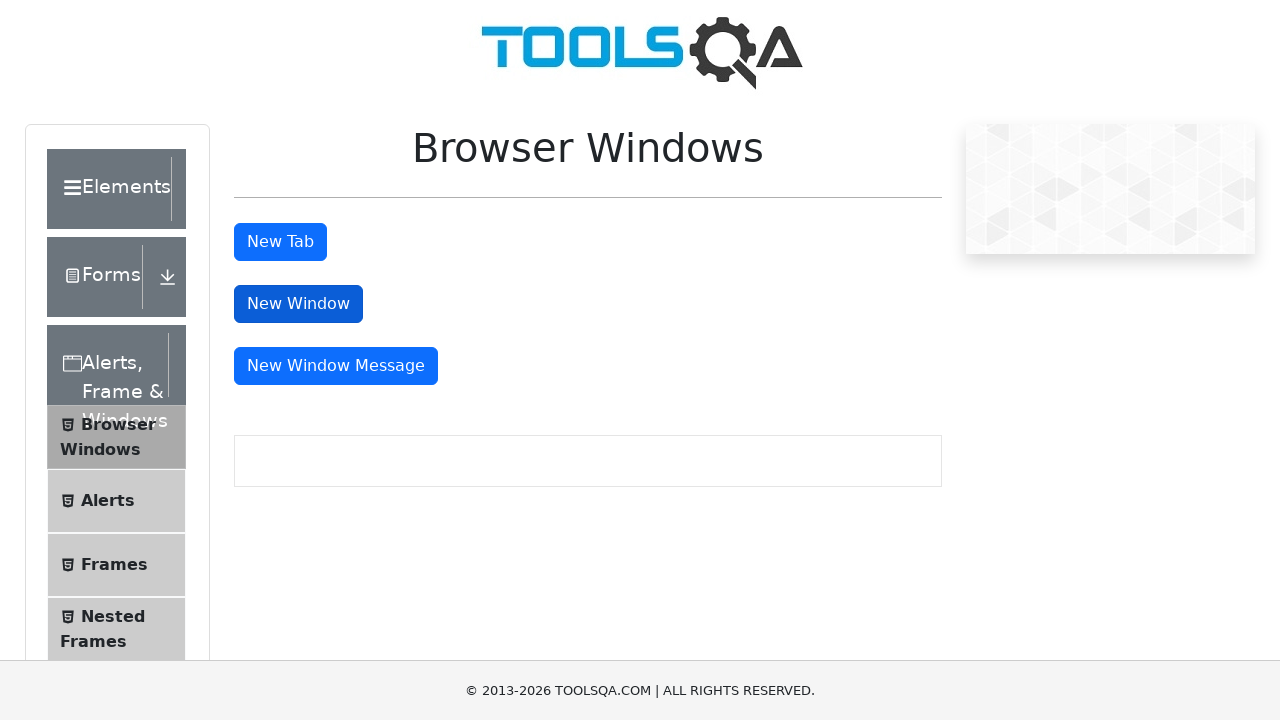

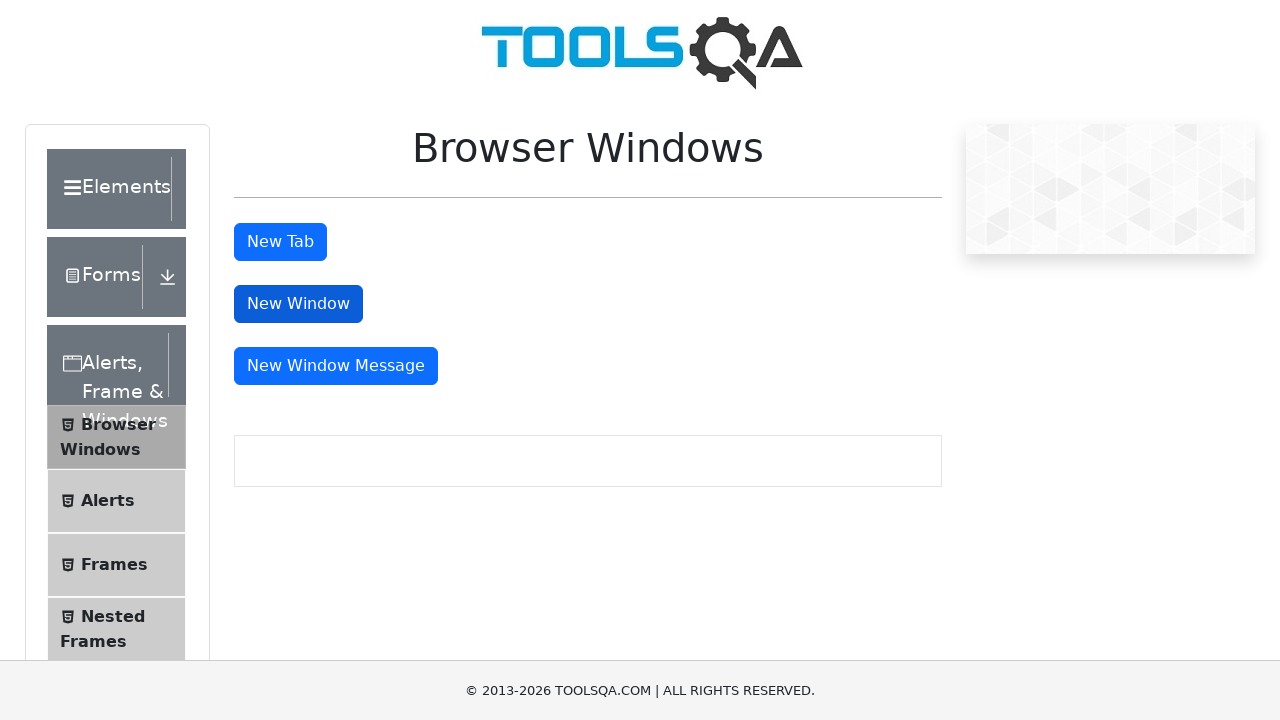